Tests dropdown selection by selecting options by index and visible text

Starting URL: https://the-internet.herokuapp.com/dropdown

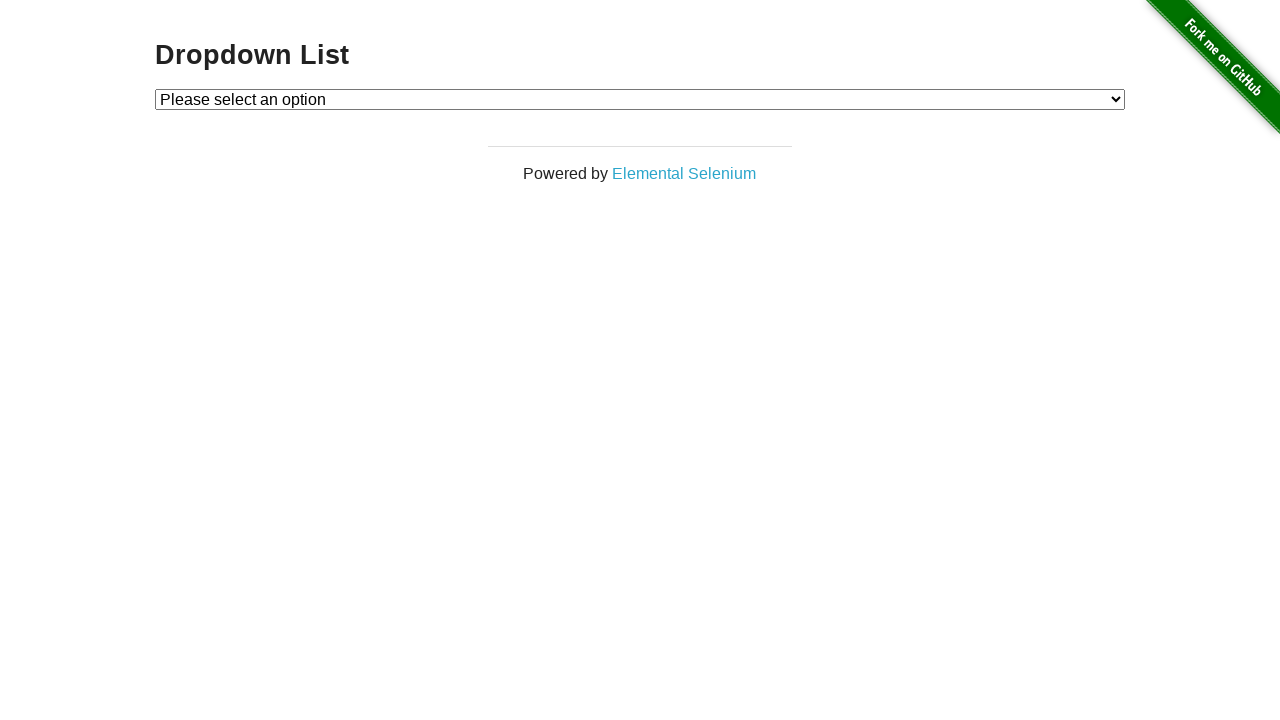

Navigated to dropdown test page
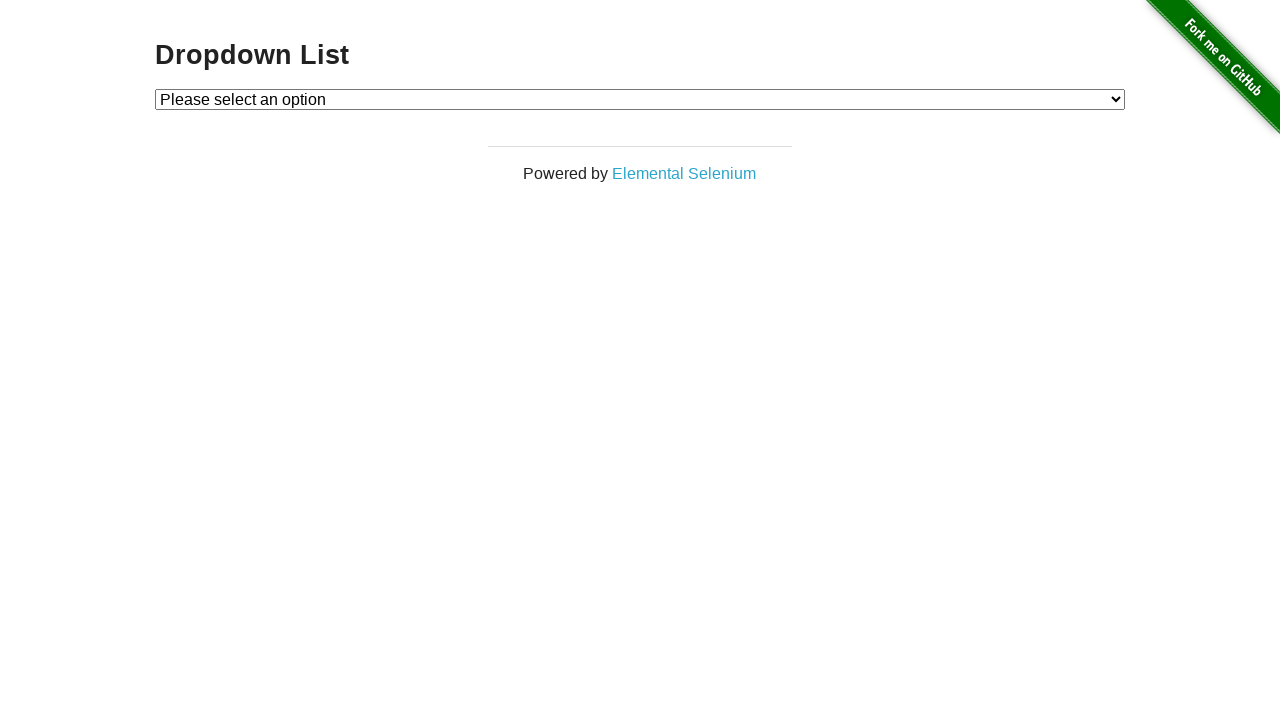

Selected dropdown option by index 1 on #dropdown
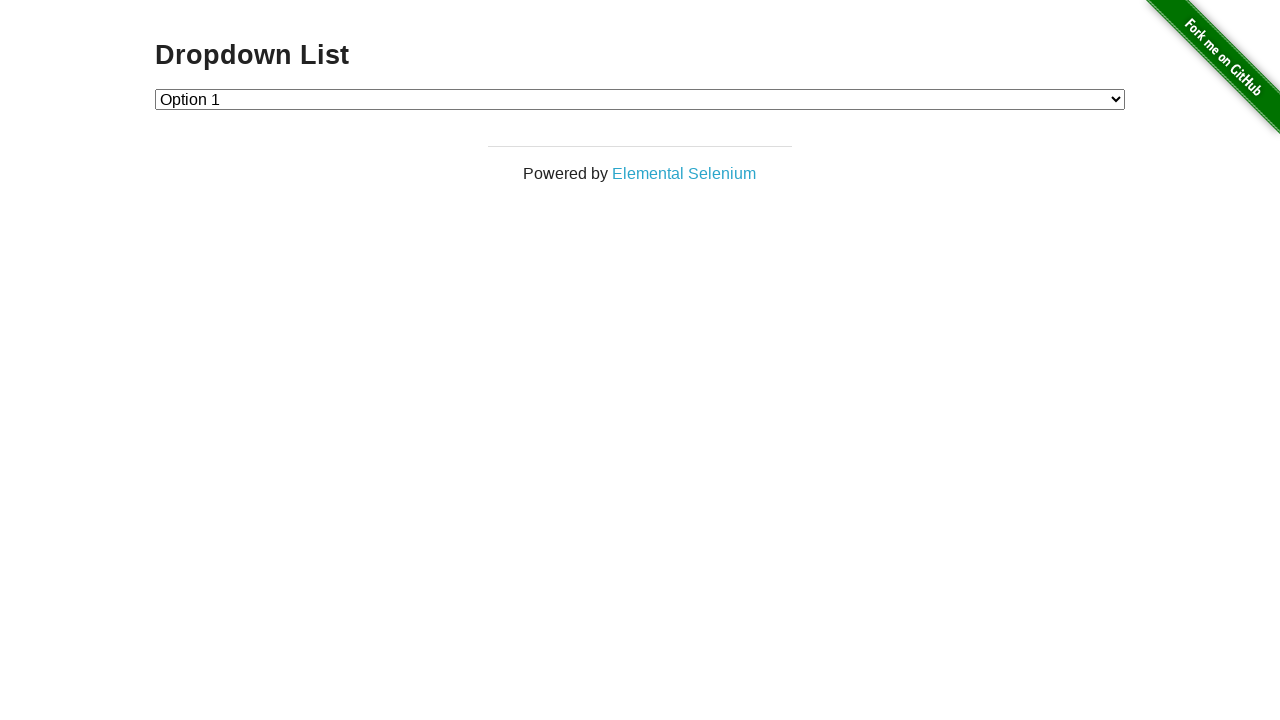

Selected dropdown option by visible text 'Option 2' on #dropdown
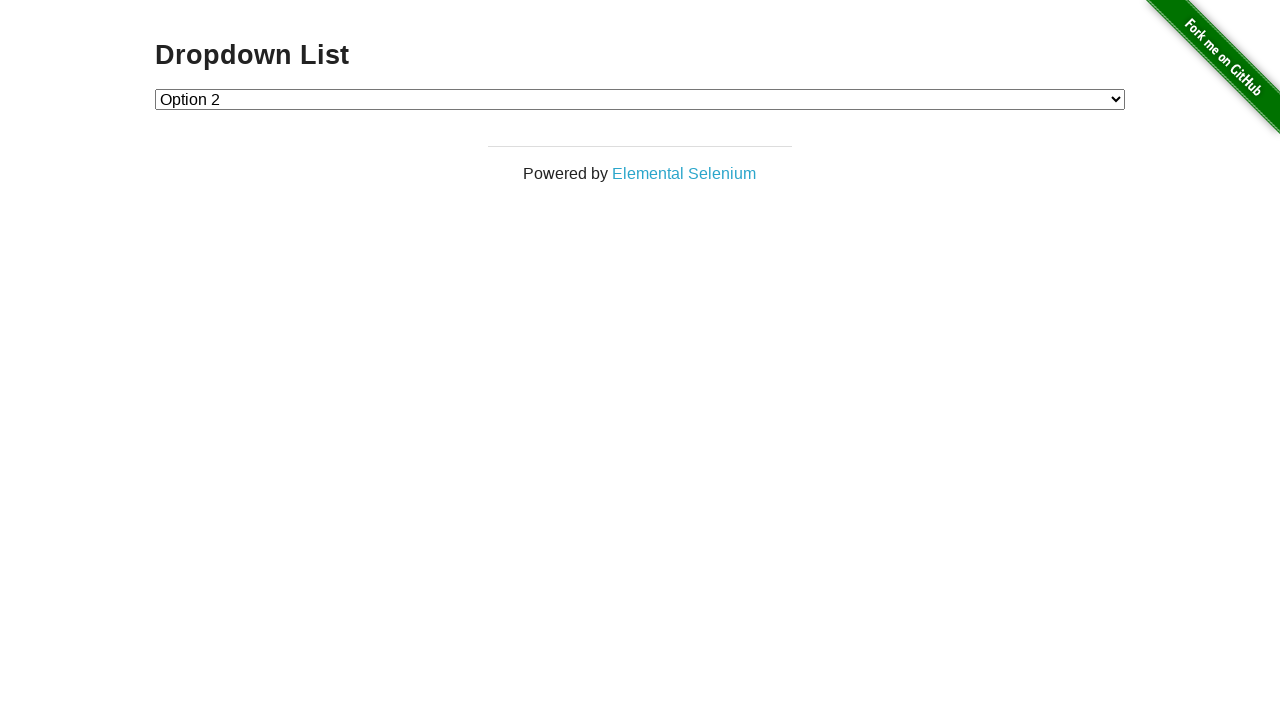

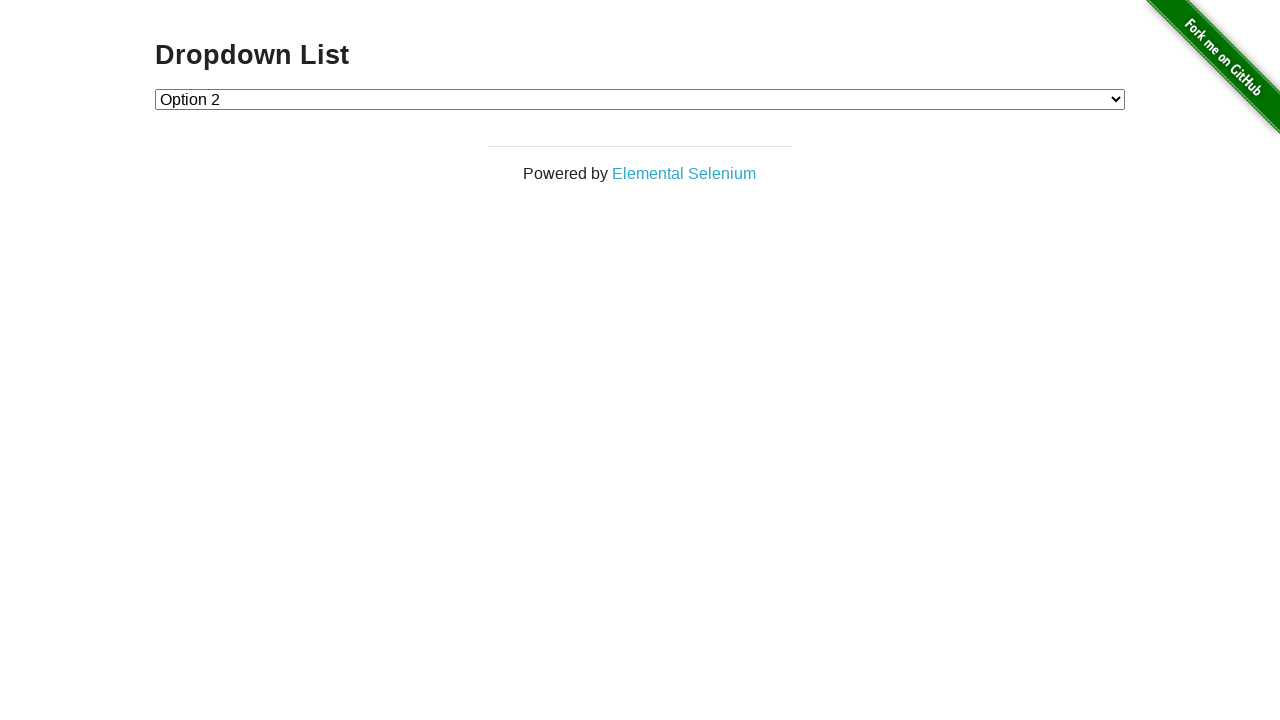